Navigates to McDonald's careers page, scrolls to jobs section, and clicks on Corporate Careers link

Starting URL: https://careers.mcdonalds.com/

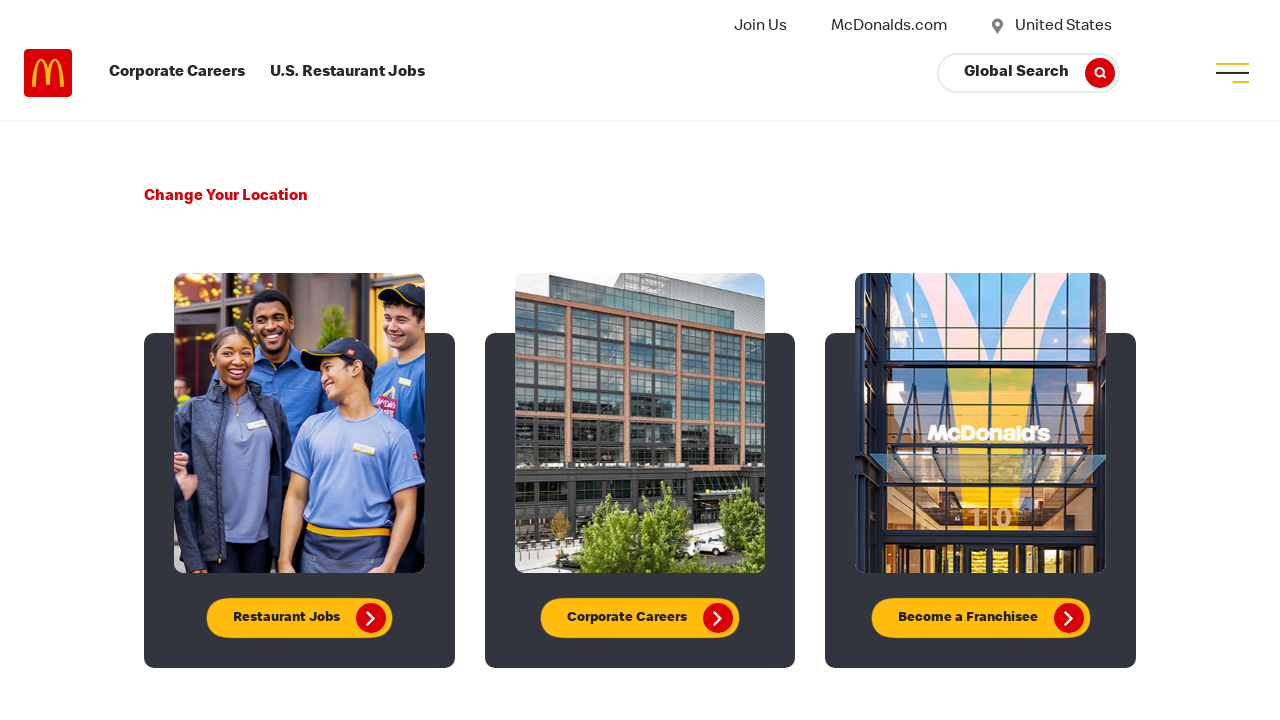

Scrolled to jobs section
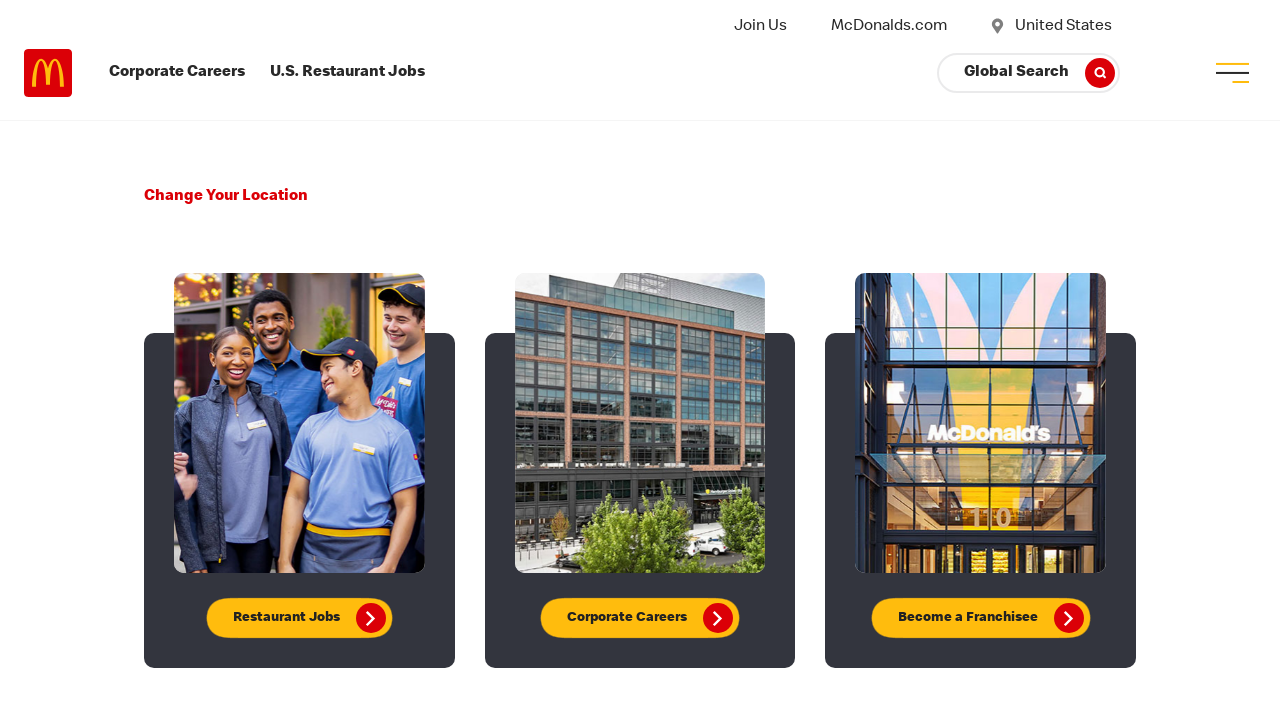

Waited 1.5 seconds for jobs section to load
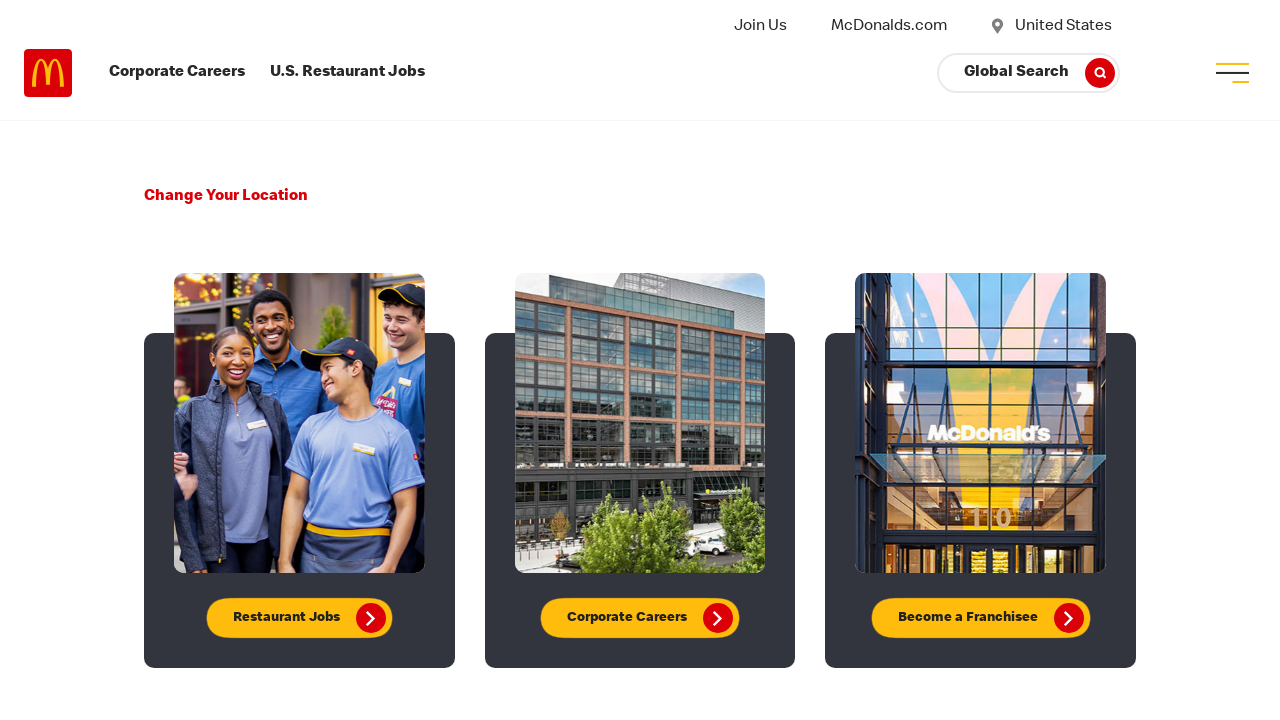

Clicked on Corporate Careers link at (177, 73) on a:text('Corporate Careers')
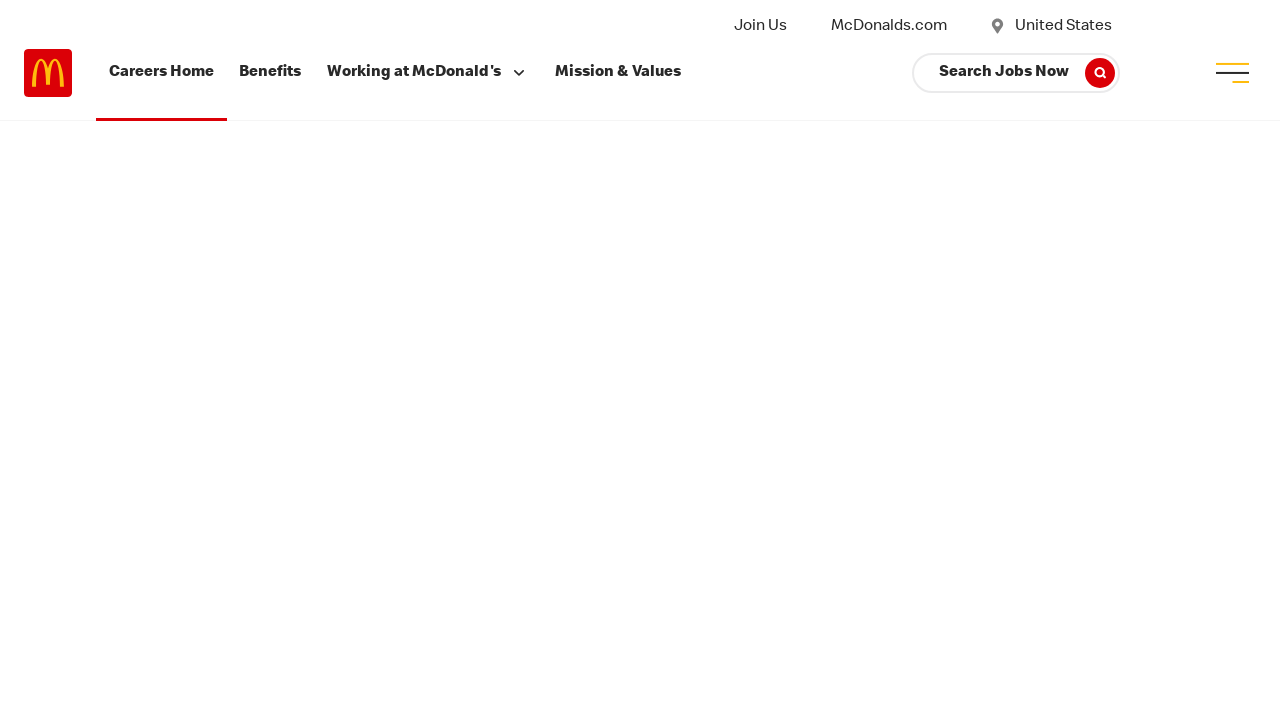

Waited 1.5 seconds for Corporate Careers page to load
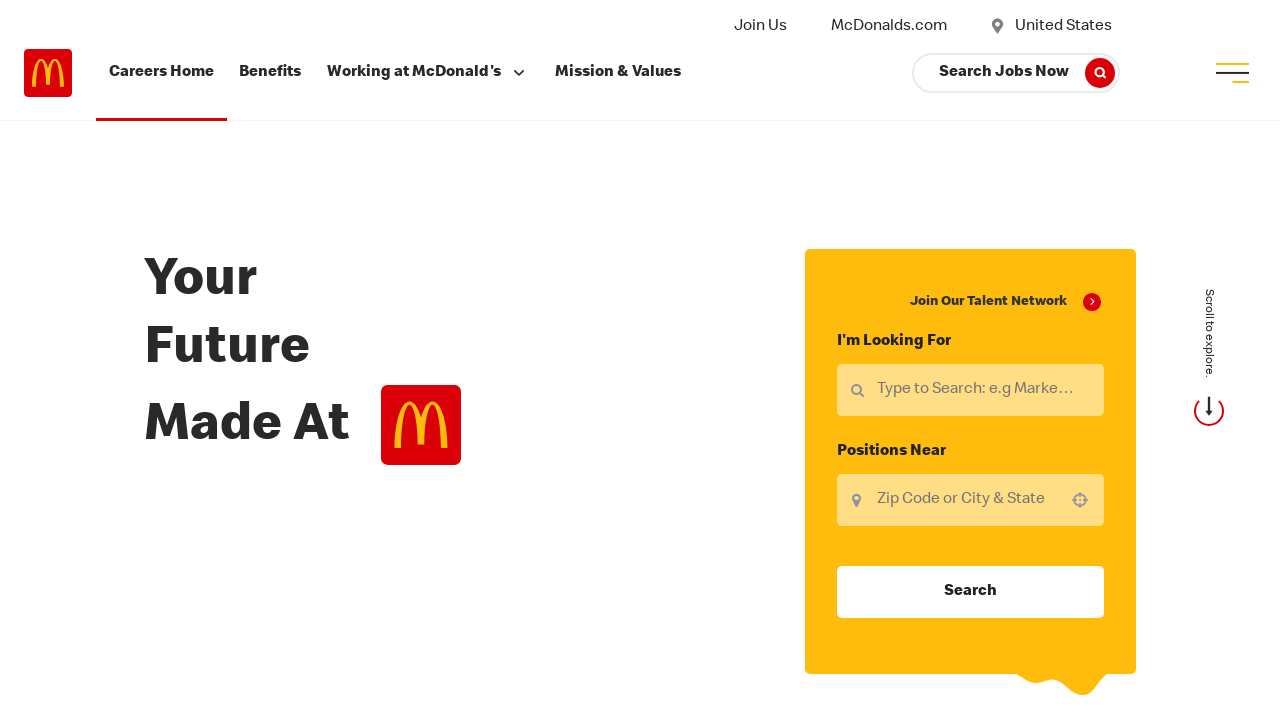

Executed auto-scroll script to scroll to bottom of page
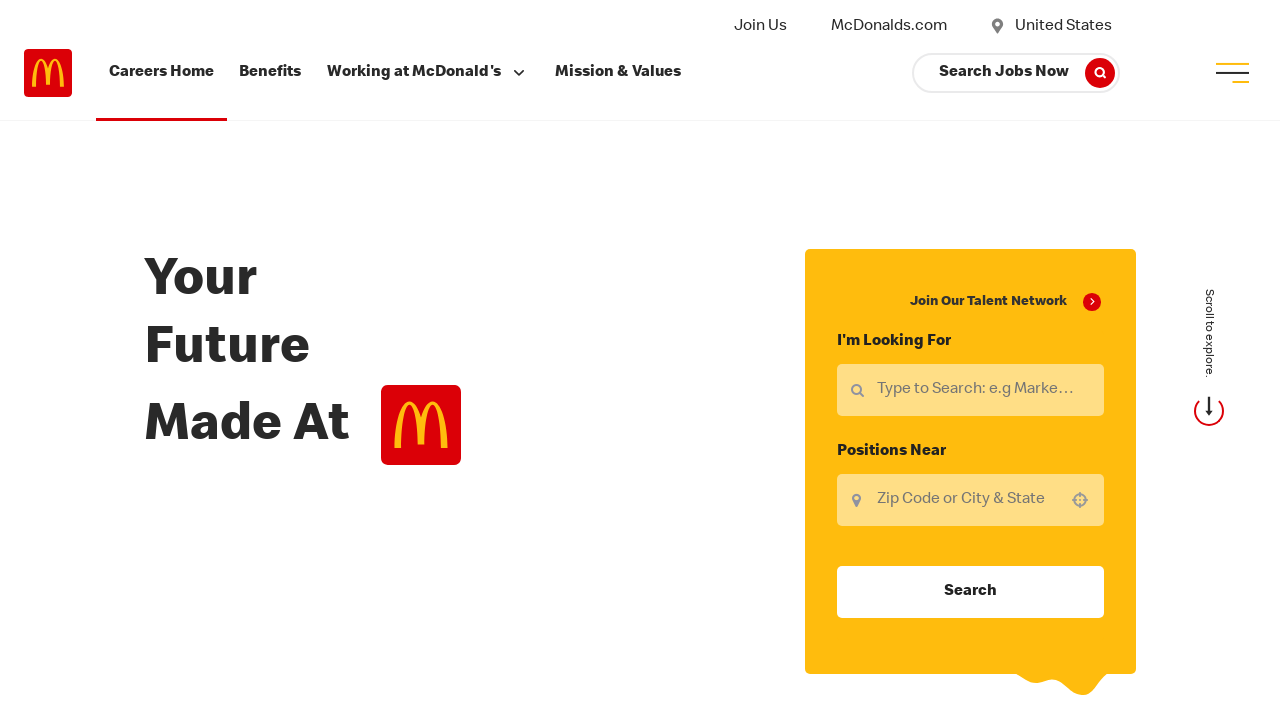

Waited 5 seconds for page scrolling to complete
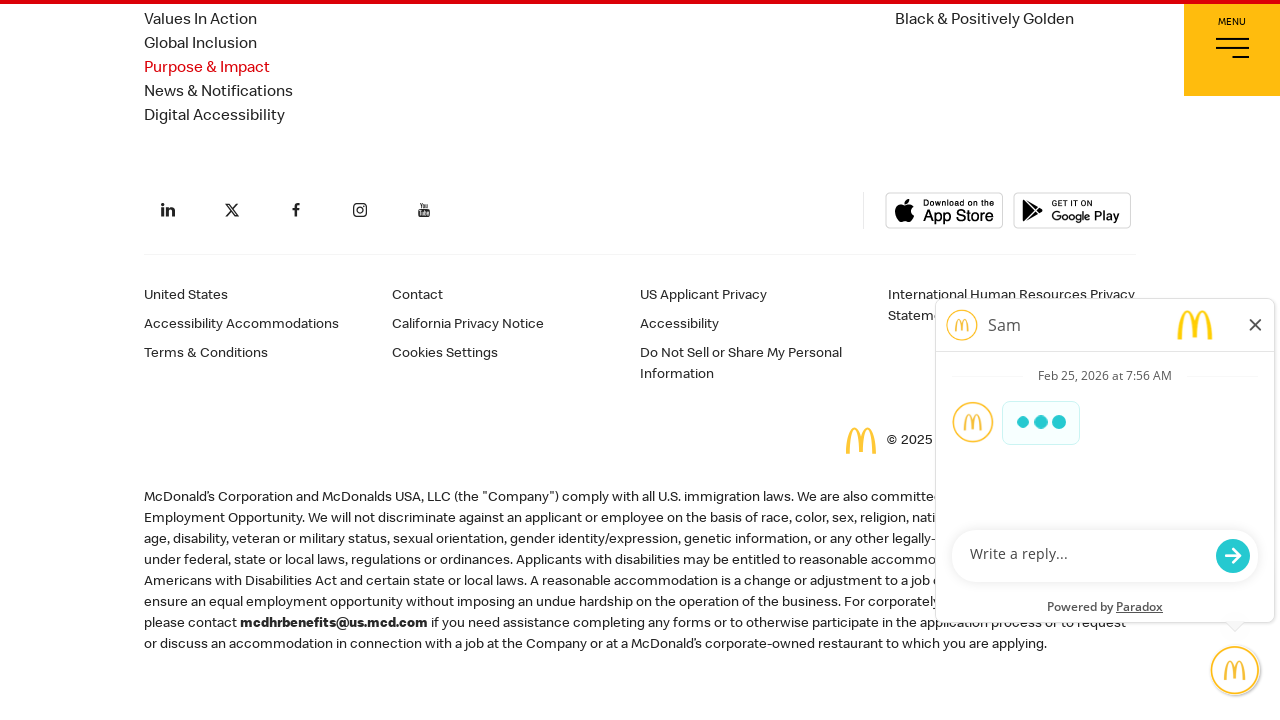

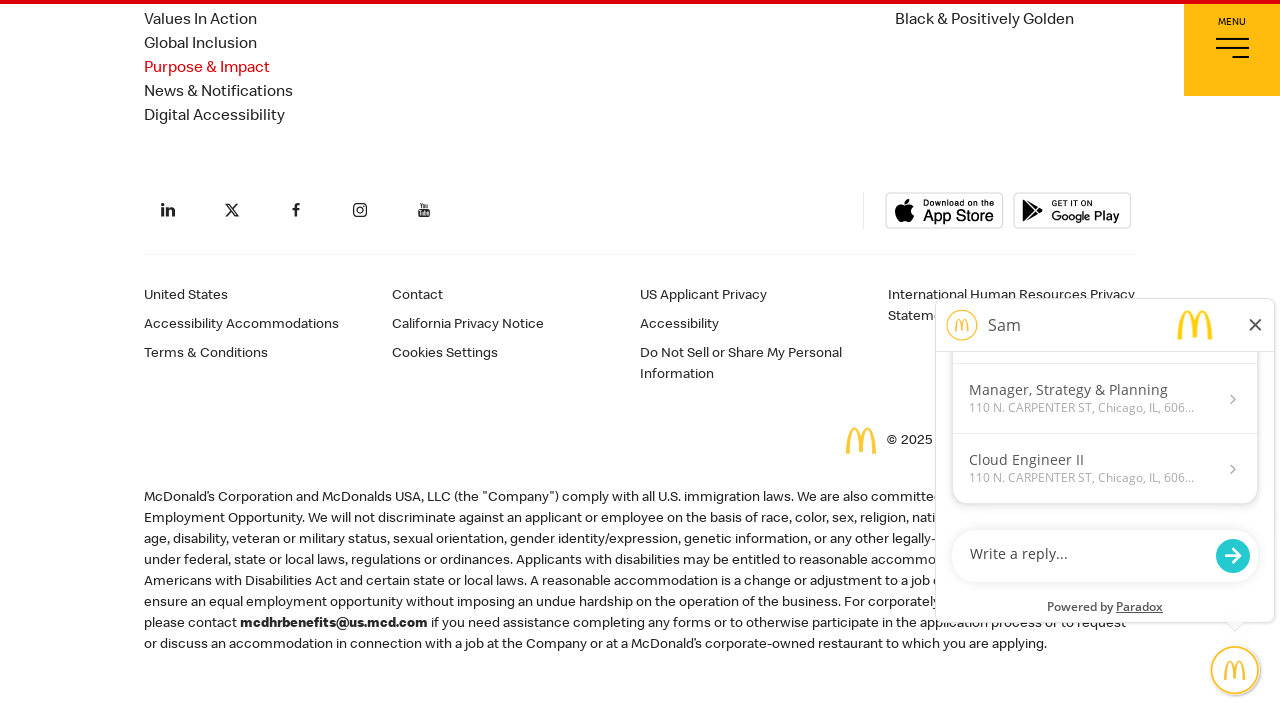